Tests ReactJS Semantic UI dropdown by selecting different user names and verifying the selection is displayed

Starting URL: https://react.semantic-ui.com/maximize/dropdown-example-selection/

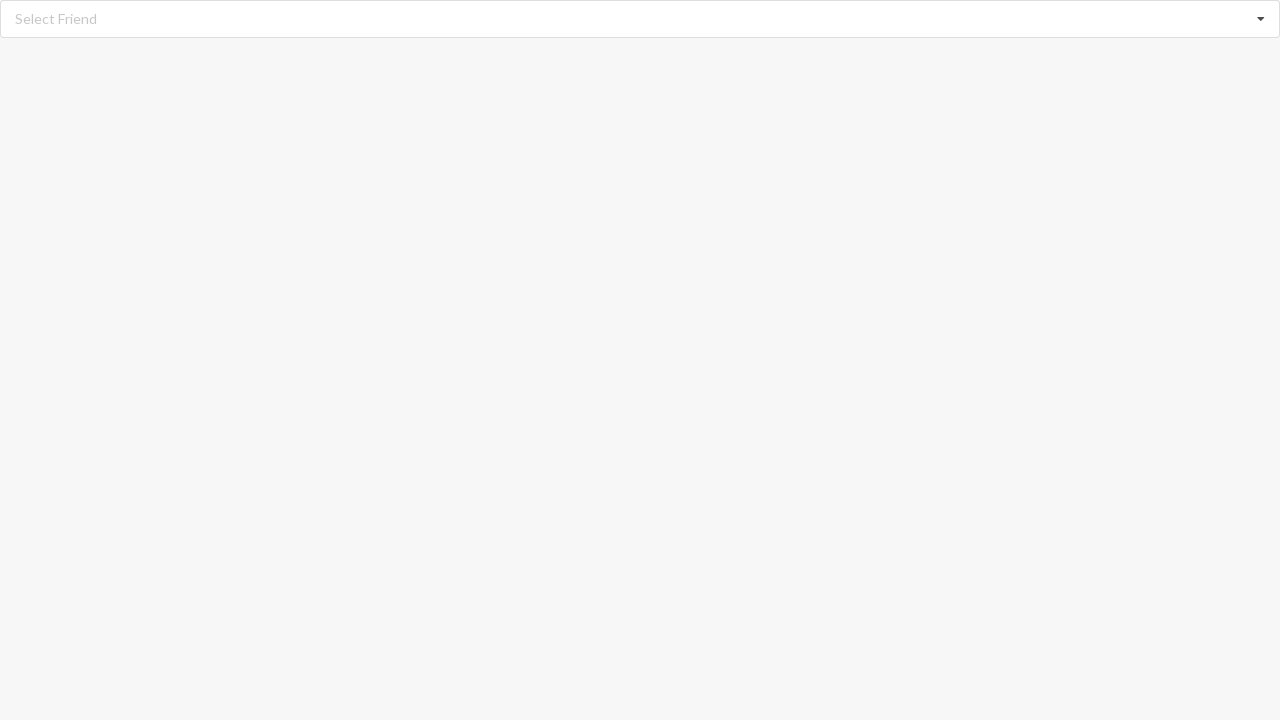

Clicked dropdown icon to open menu at (1261, 19) on i.dropdown.icon
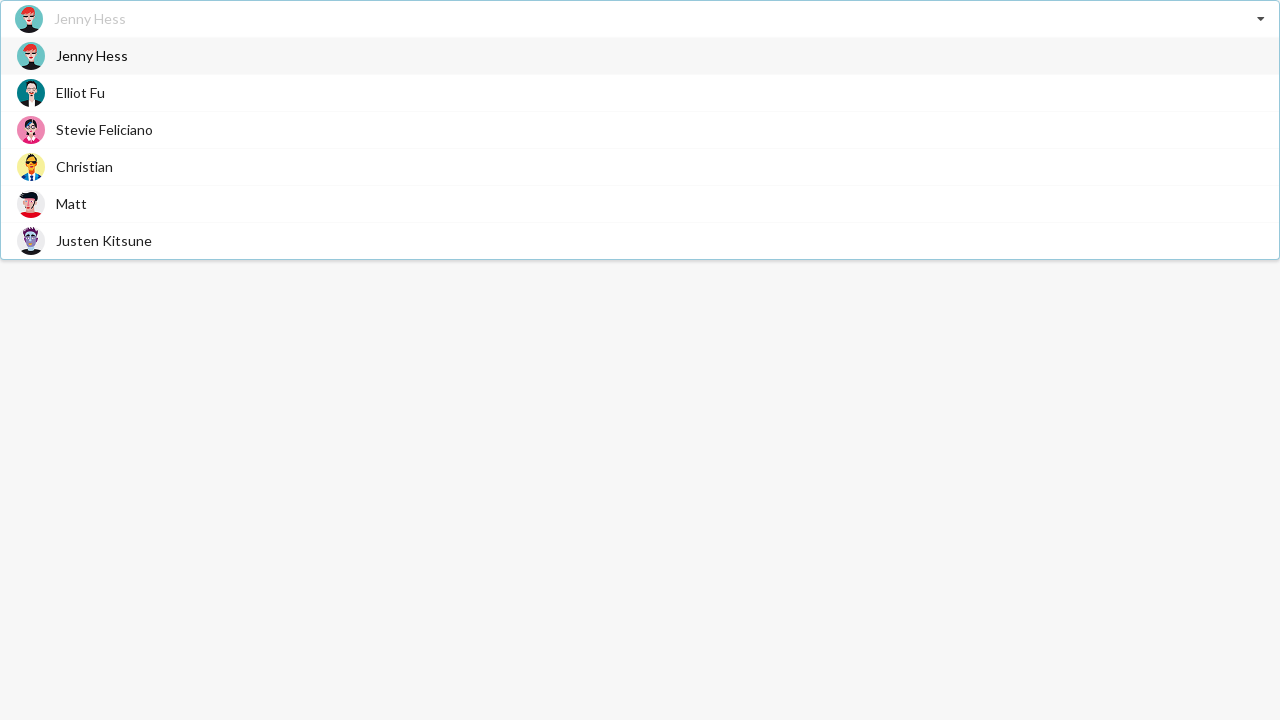

Dropdown menu items loaded
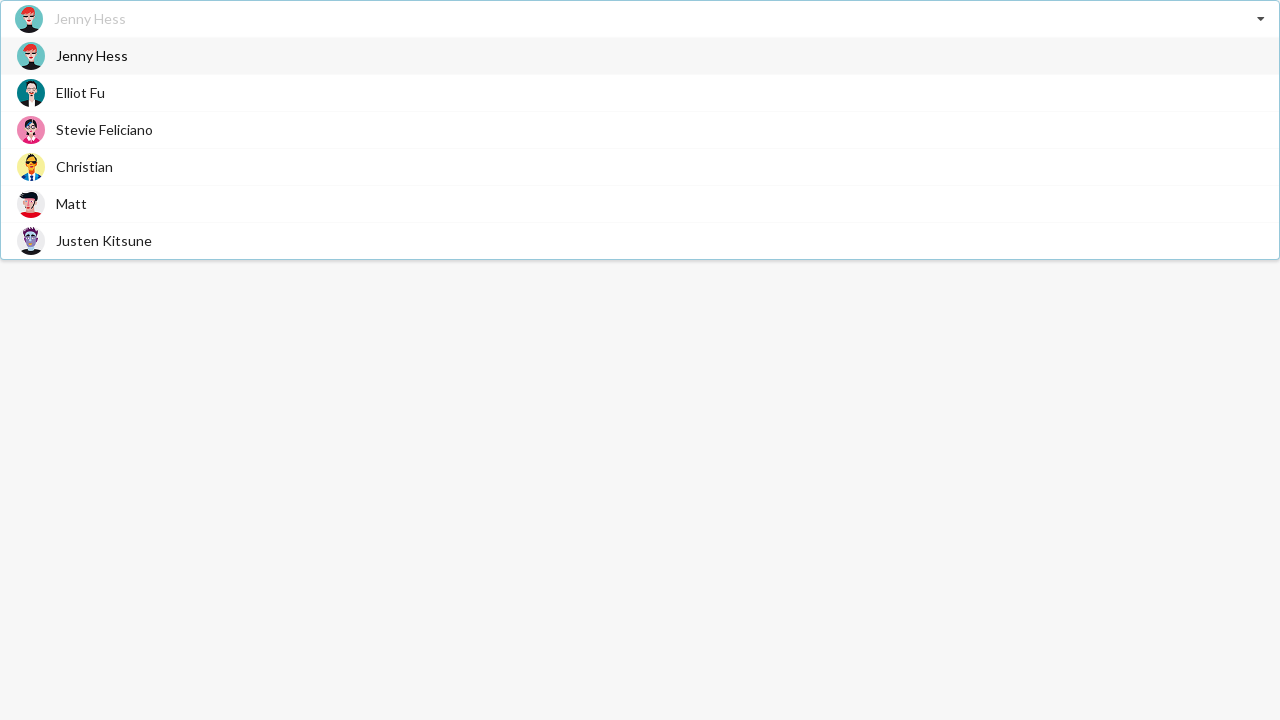

Selected 'Elliot Fu' from dropdown at (80, 92) on div.item span:has-text('Elliot Fu')
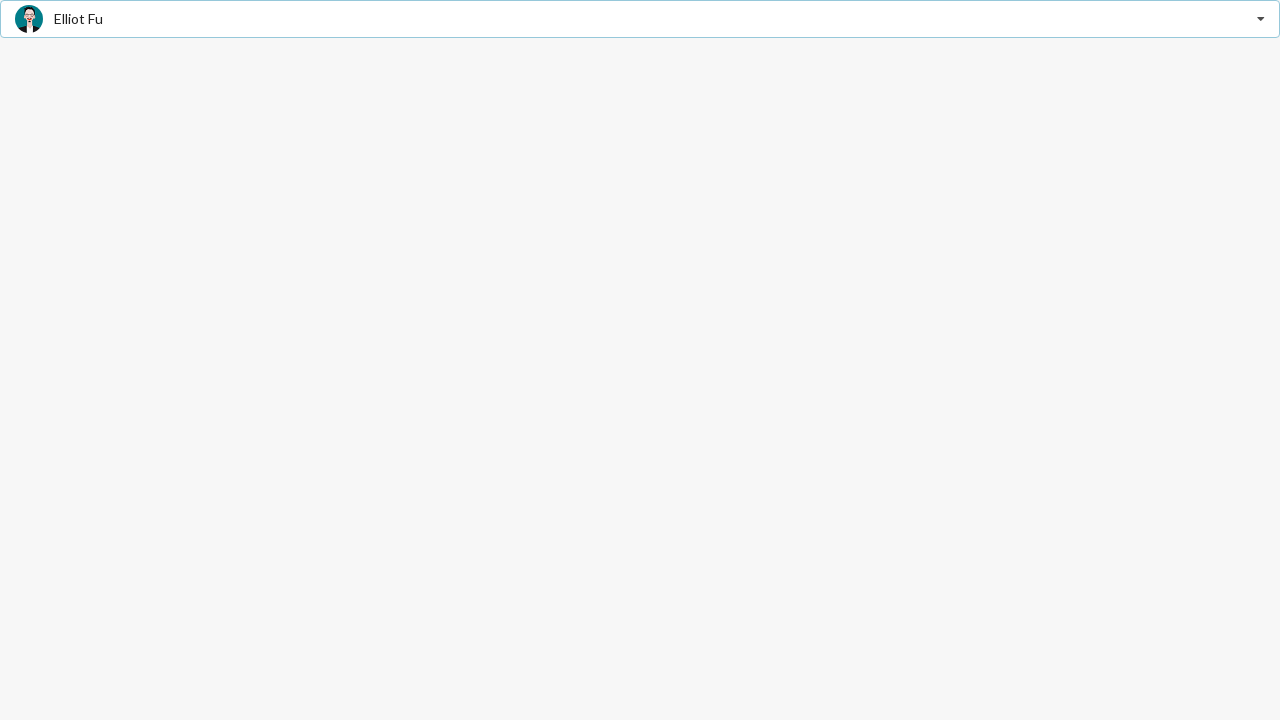

Verified 'Elliot Fu' is displayed as selected value
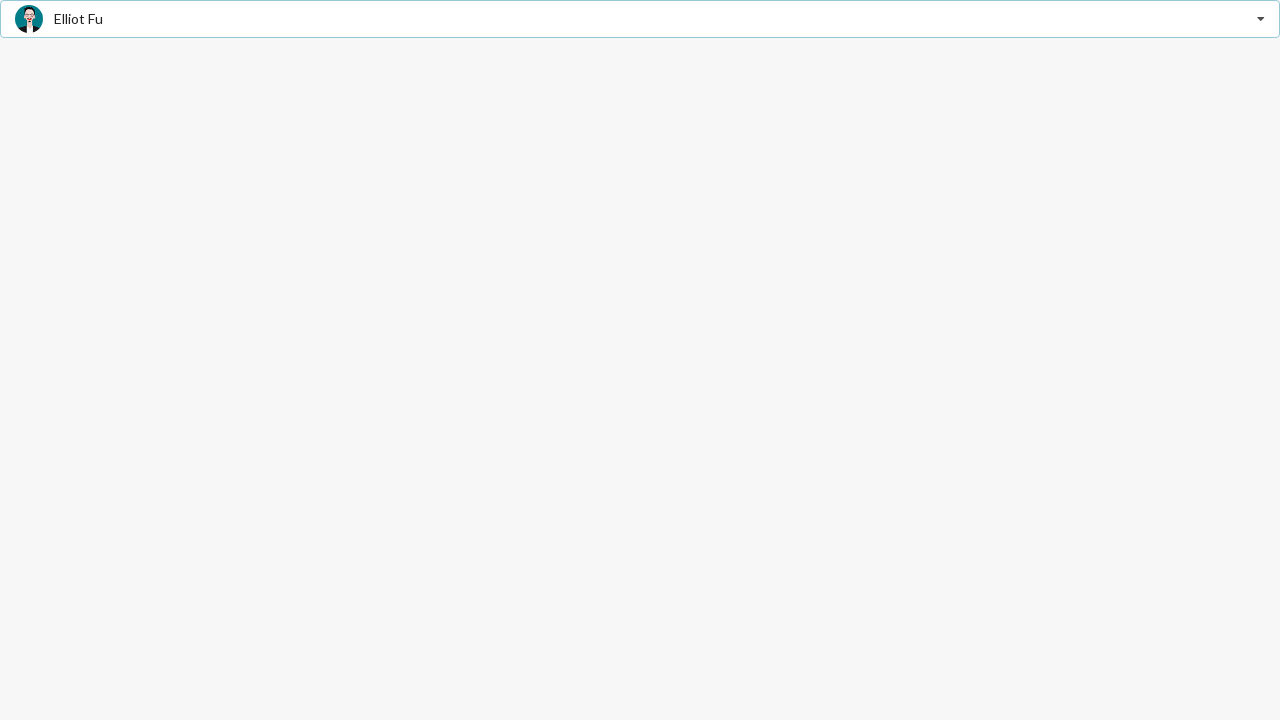

Clicked dropdown icon to open menu at (1261, 19) on i.dropdown.icon
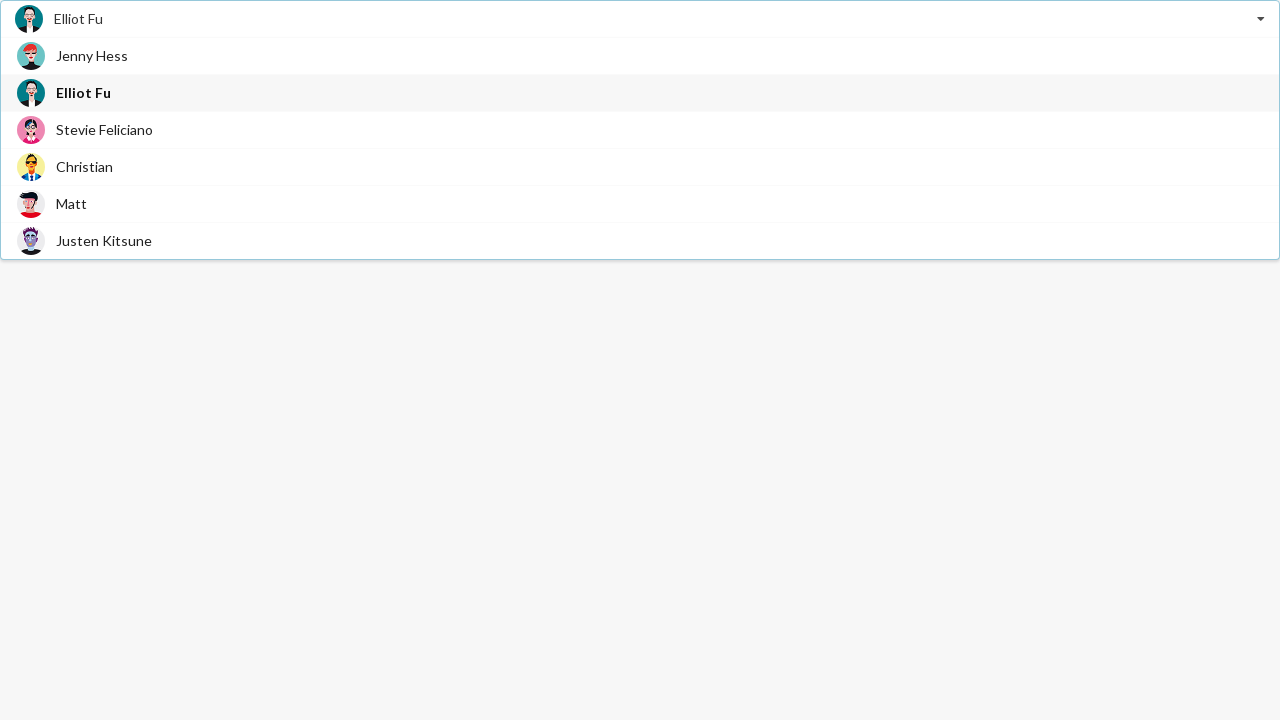

Dropdown menu items loaded
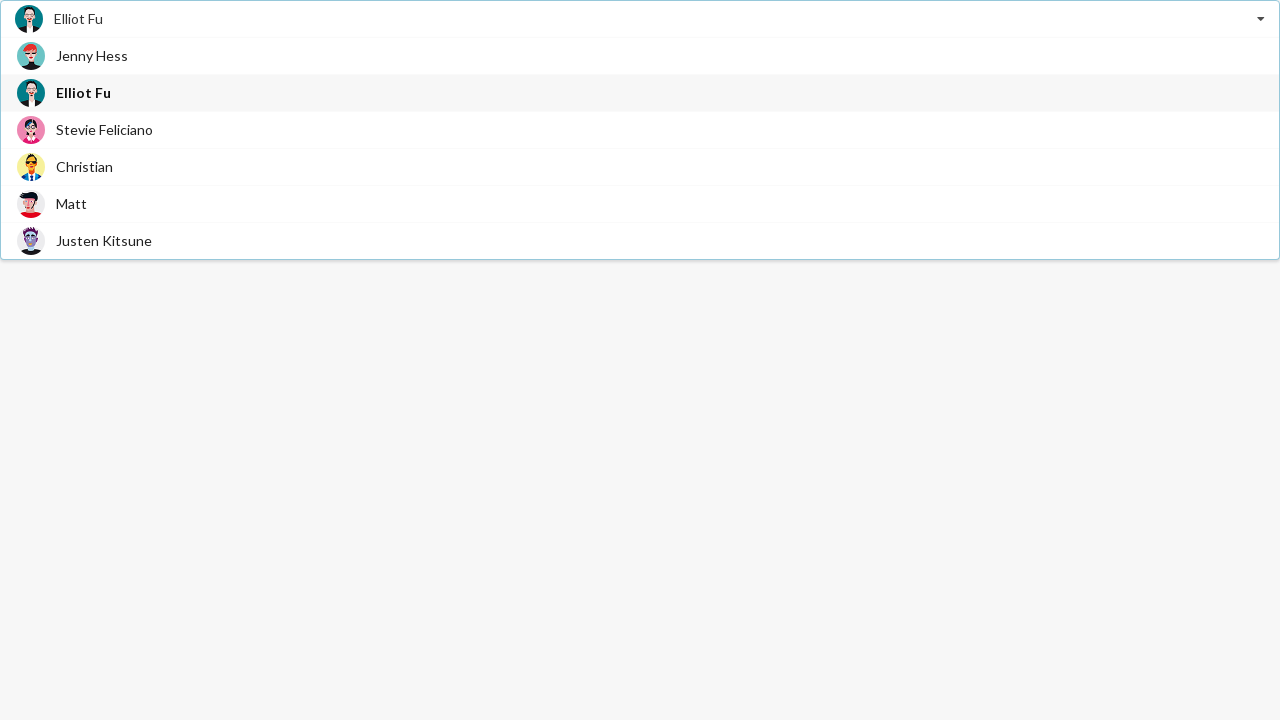

Selected 'Justen Kitsune' from dropdown at (104, 240) on div.item span:has-text('Justen Kitsune')
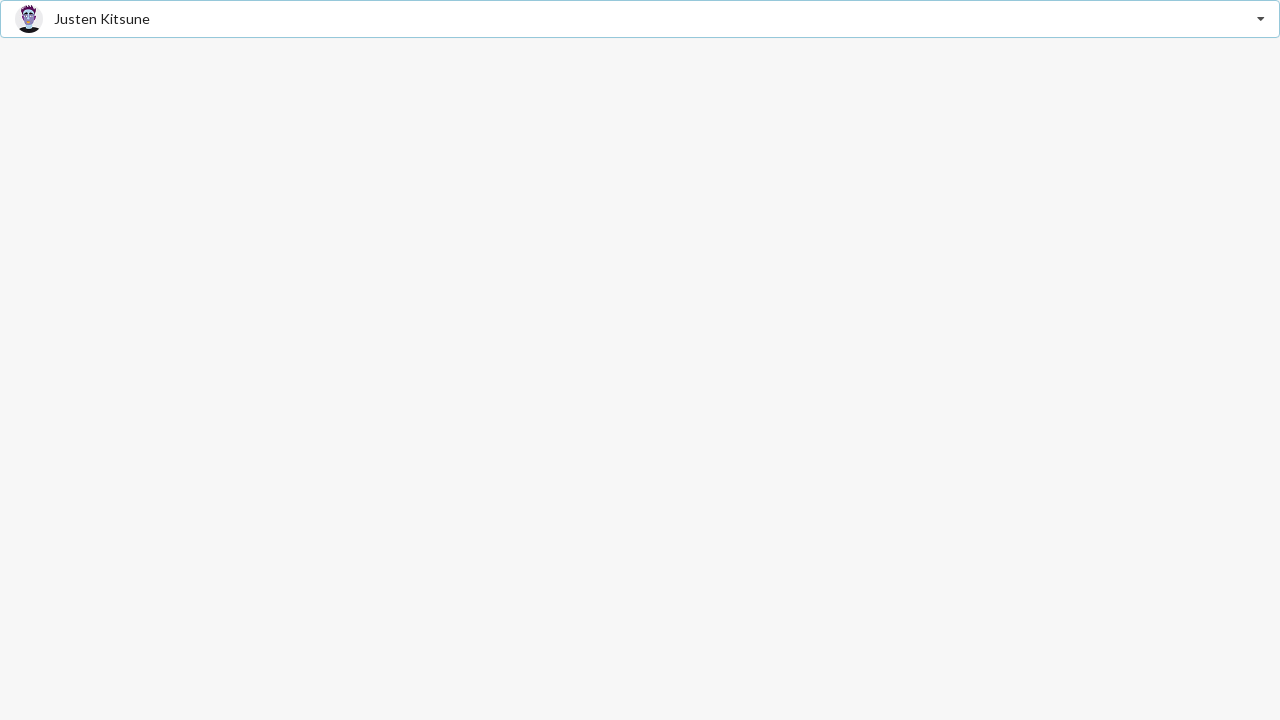

Verified 'Justen Kitsune' is displayed as selected value
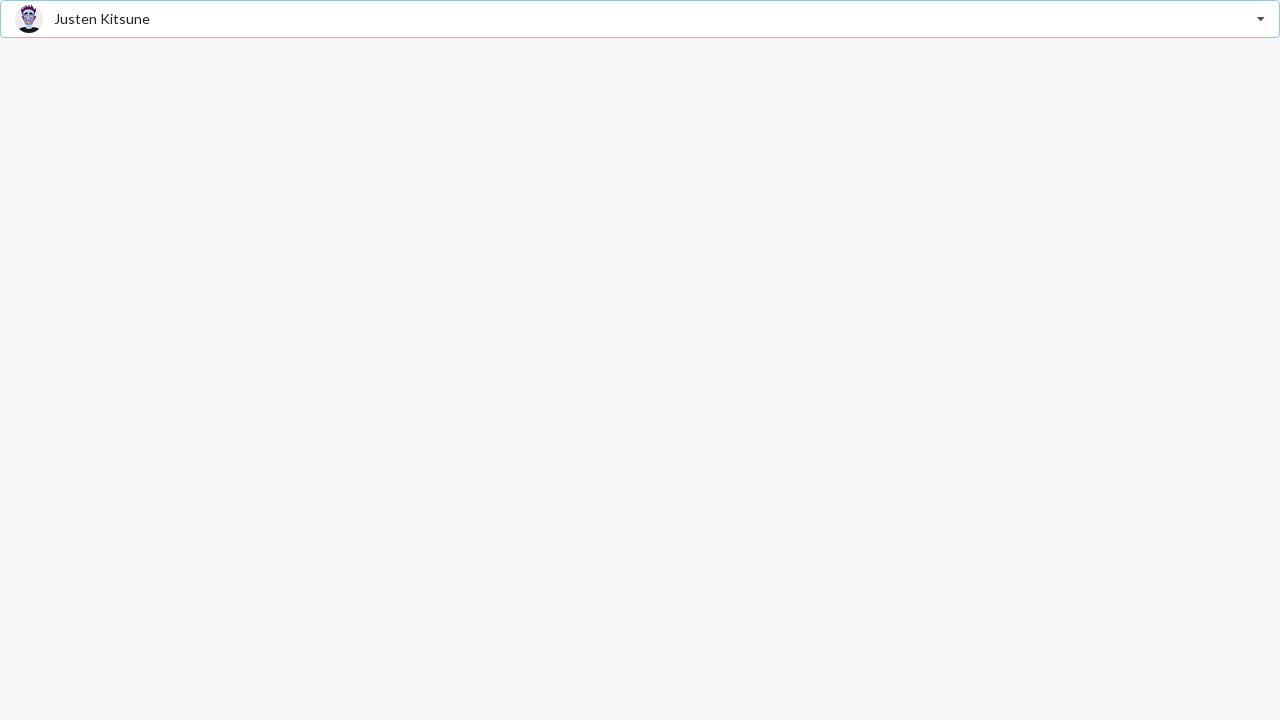

Clicked dropdown icon to open menu at (1261, 19) on i.dropdown.icon
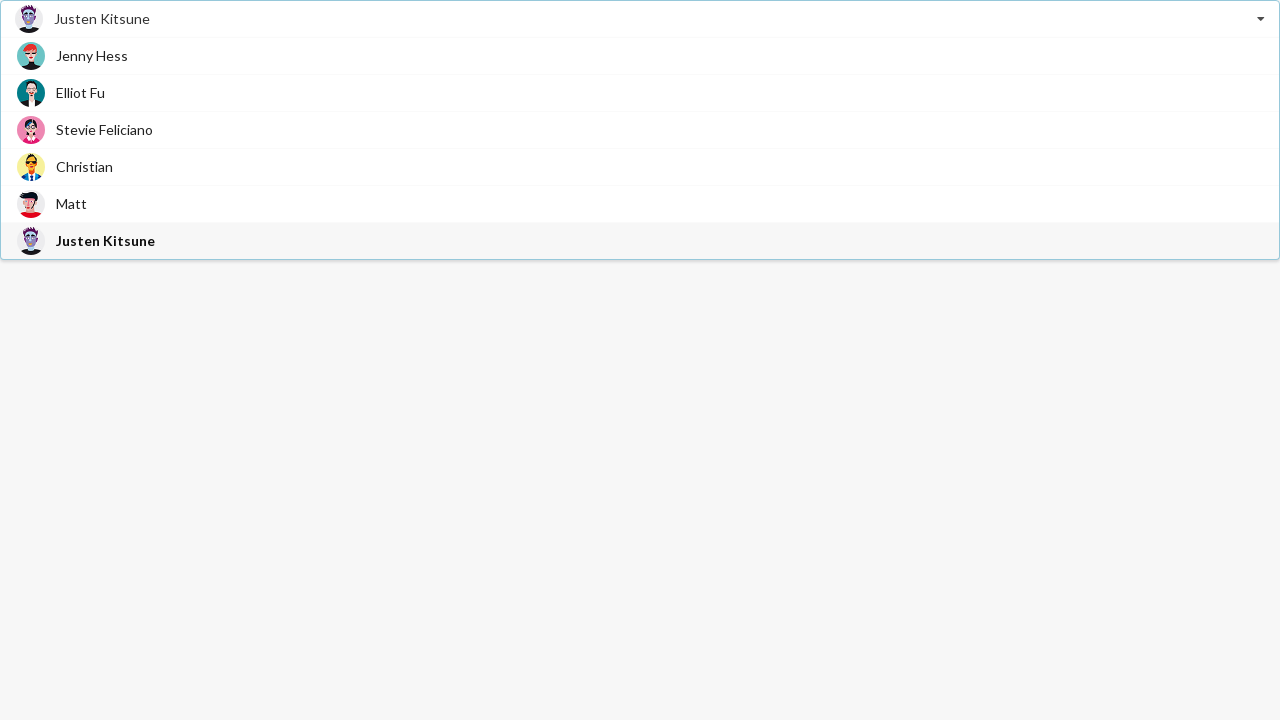

Dropdown menu items loaded
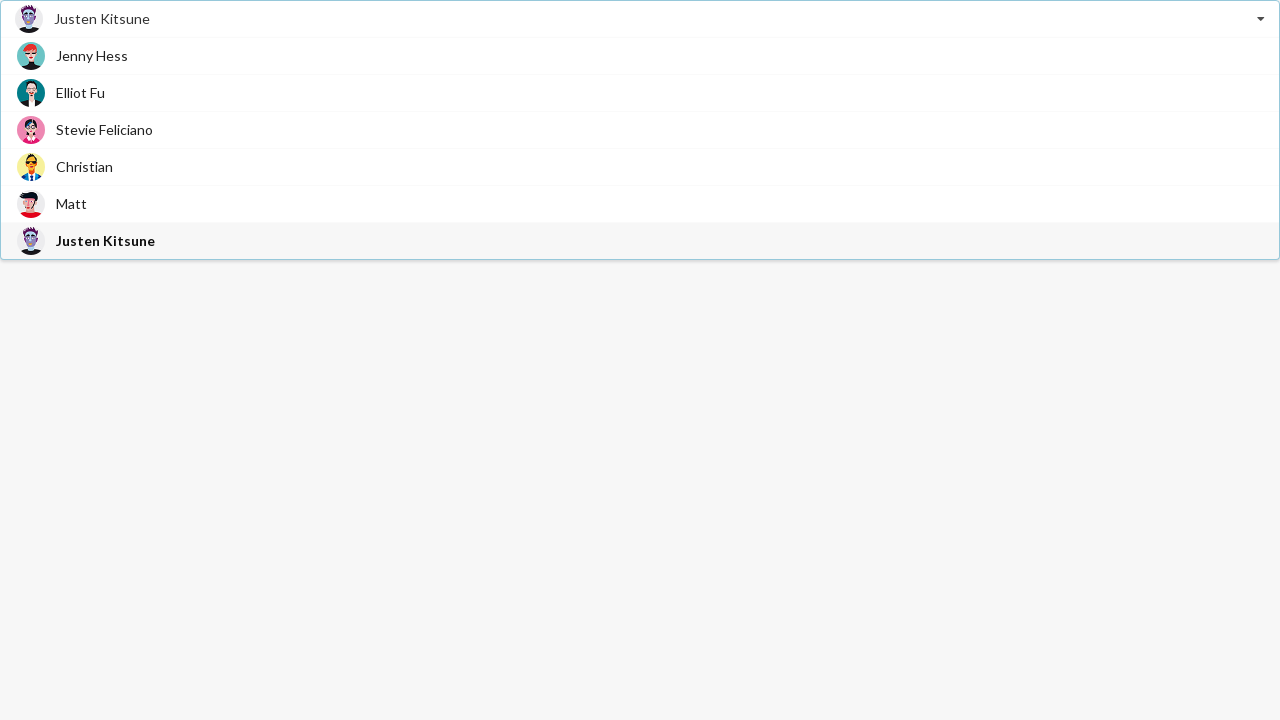

Selected 'Jenny Hess' from dropdown at (92, 56) on div.item span:has-text('Jenny Hess')
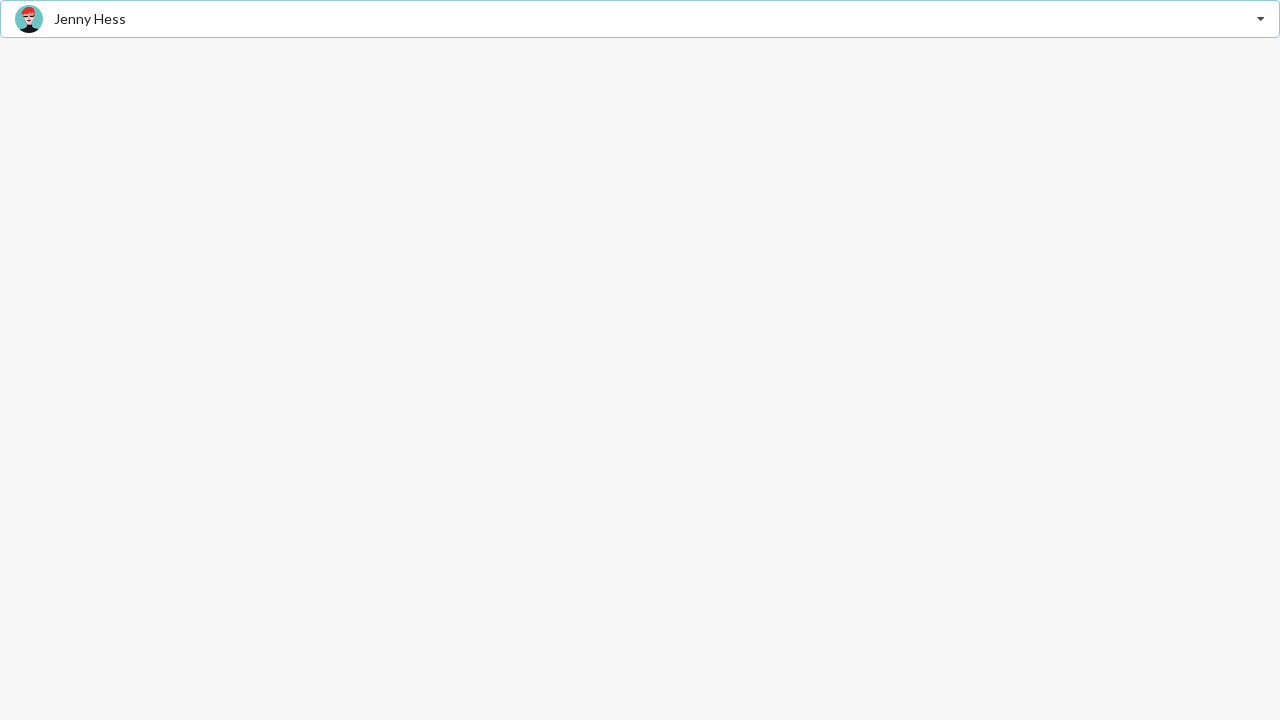

Verified 'Jenny Hess' is displayed as selected value
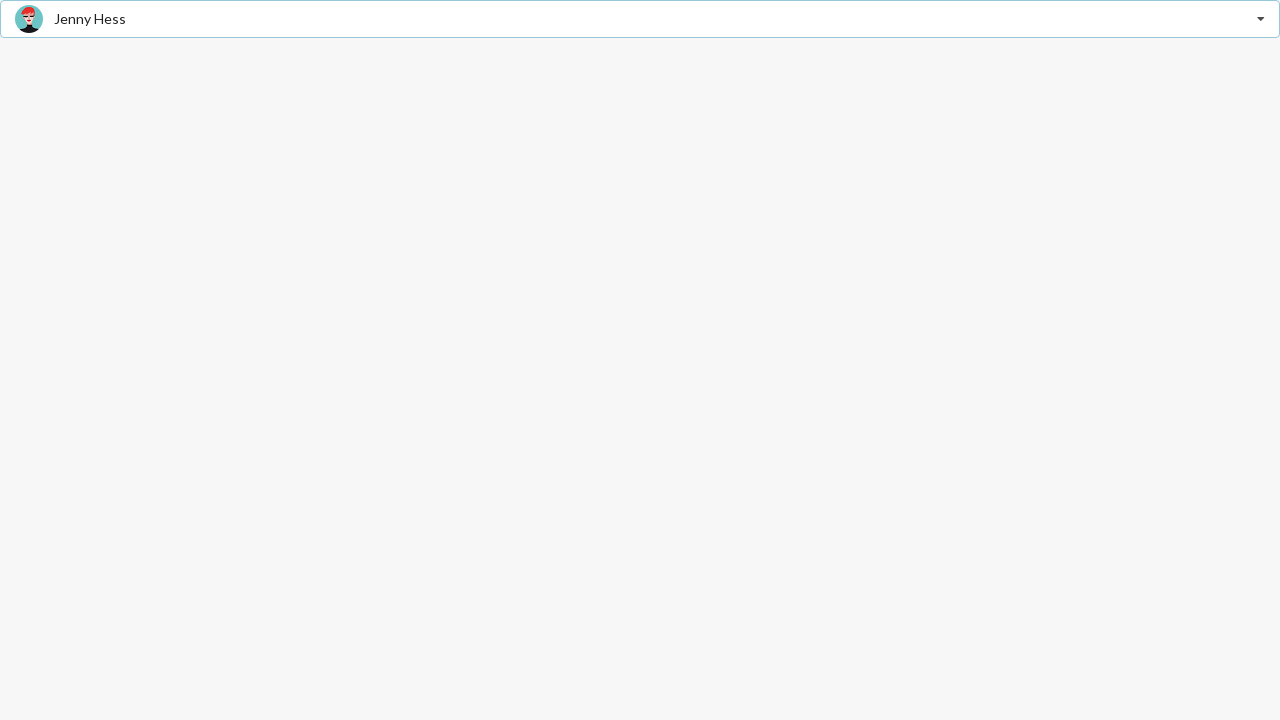

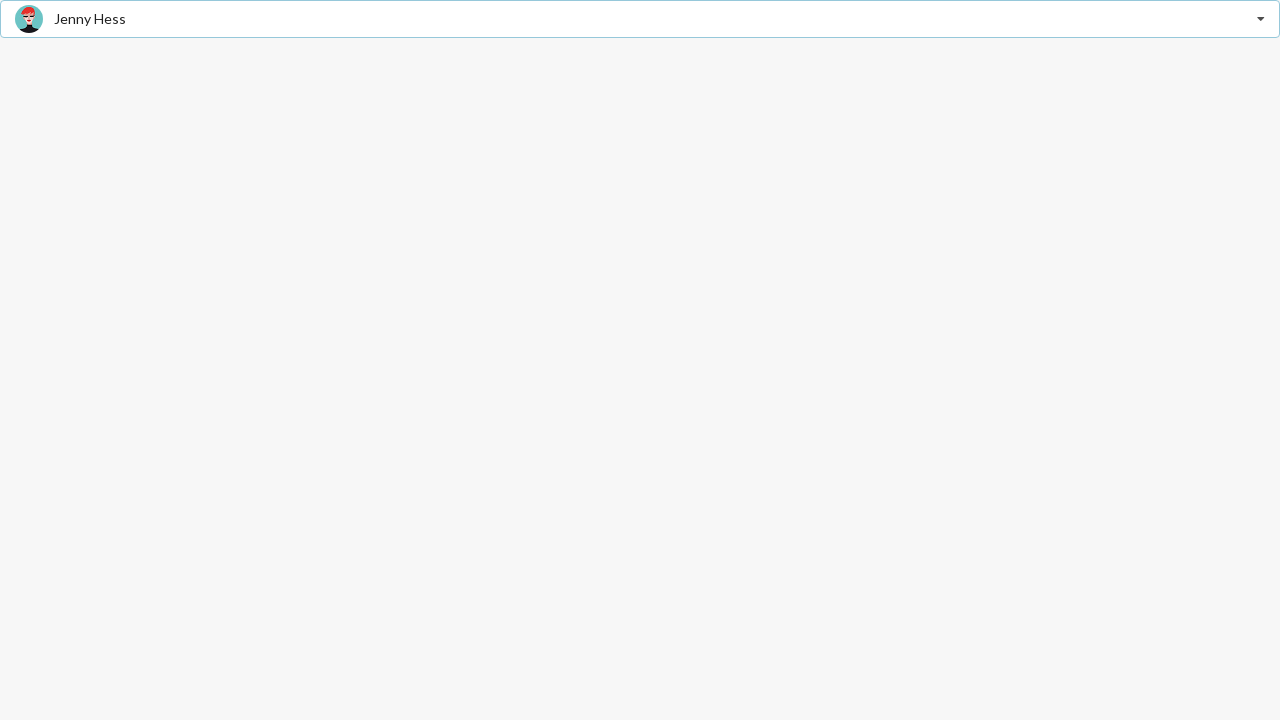